Tests parking cost calculator with Valet Parking option by filling entry/exit dates and times, then calculating the cost.

Starting URL: https://practice.expandtesting.com/webpark

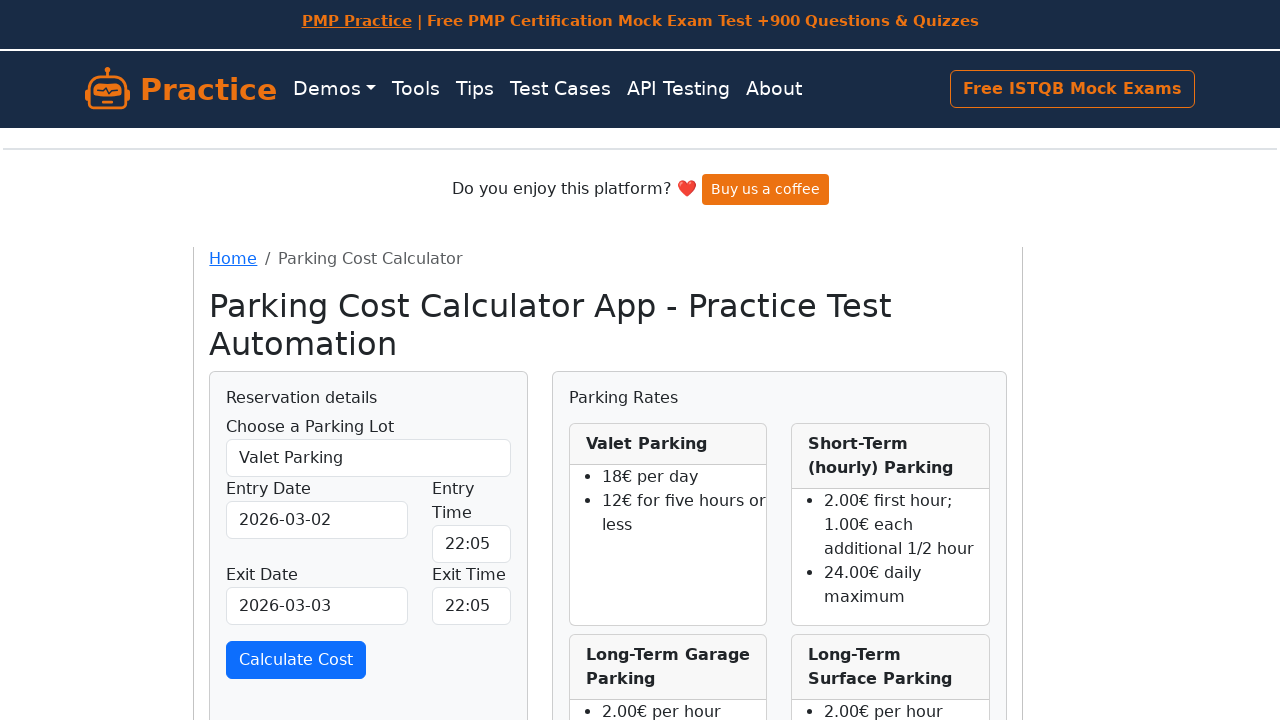

Selected 'Valet Parking' from parking type dropdown on #parkingLot
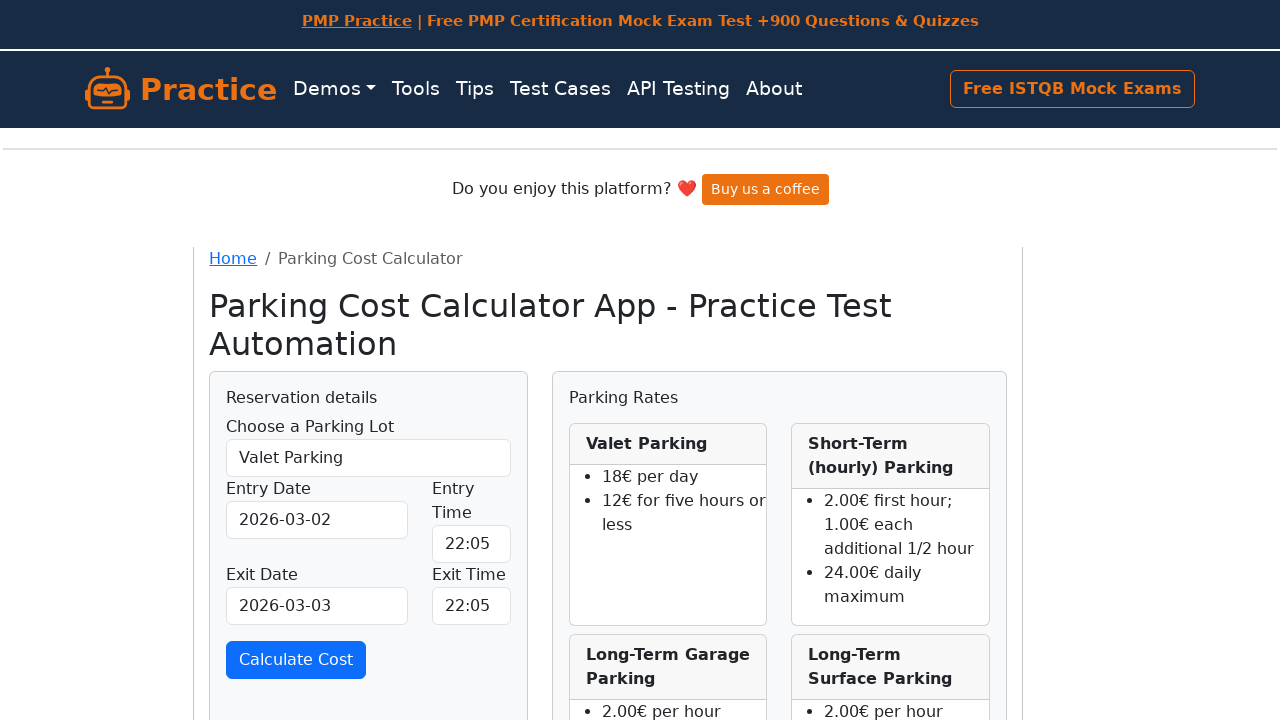

Set entry date to 2025-06-22
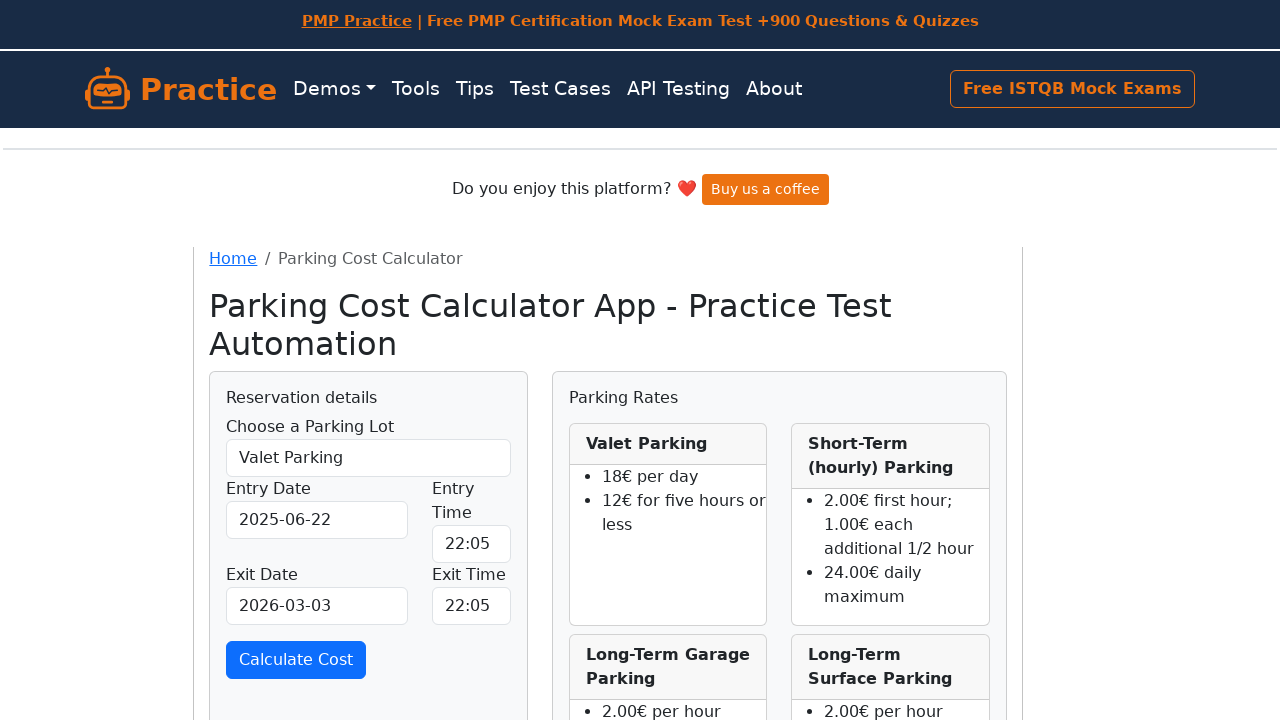

Filled entry time with 10:00AM on #entryTime
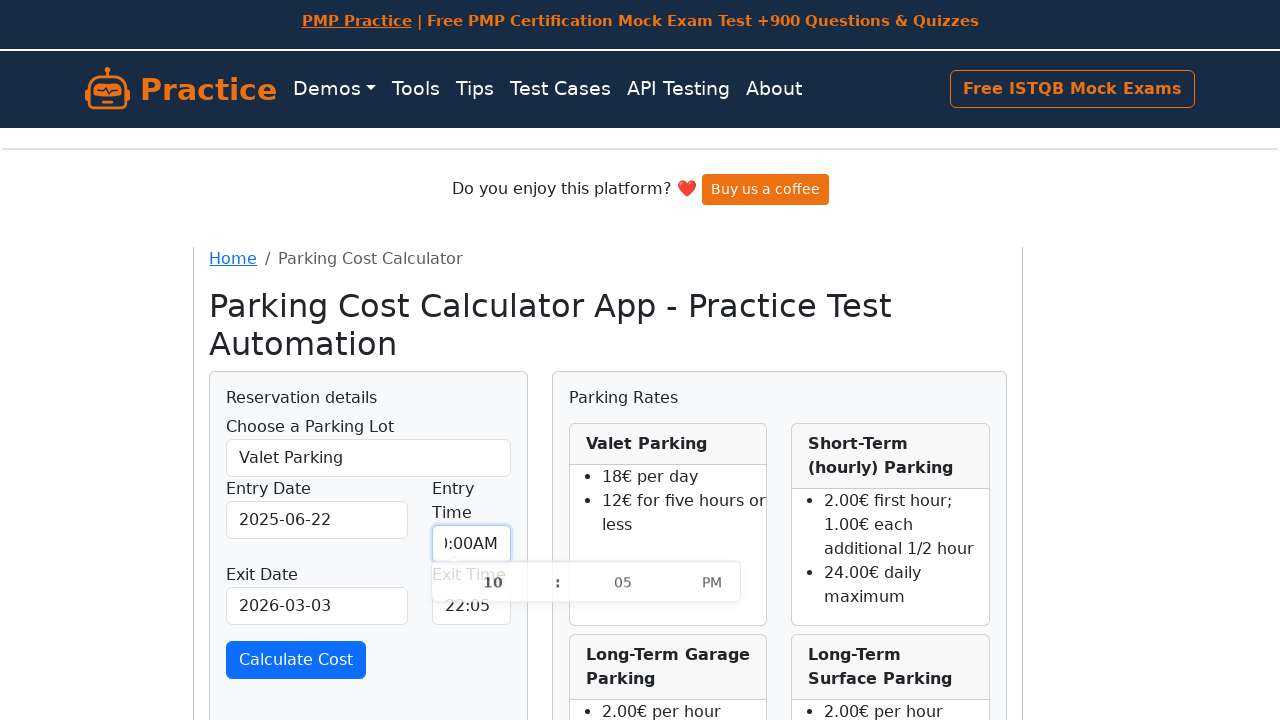

Set exit date to 2025-06-23
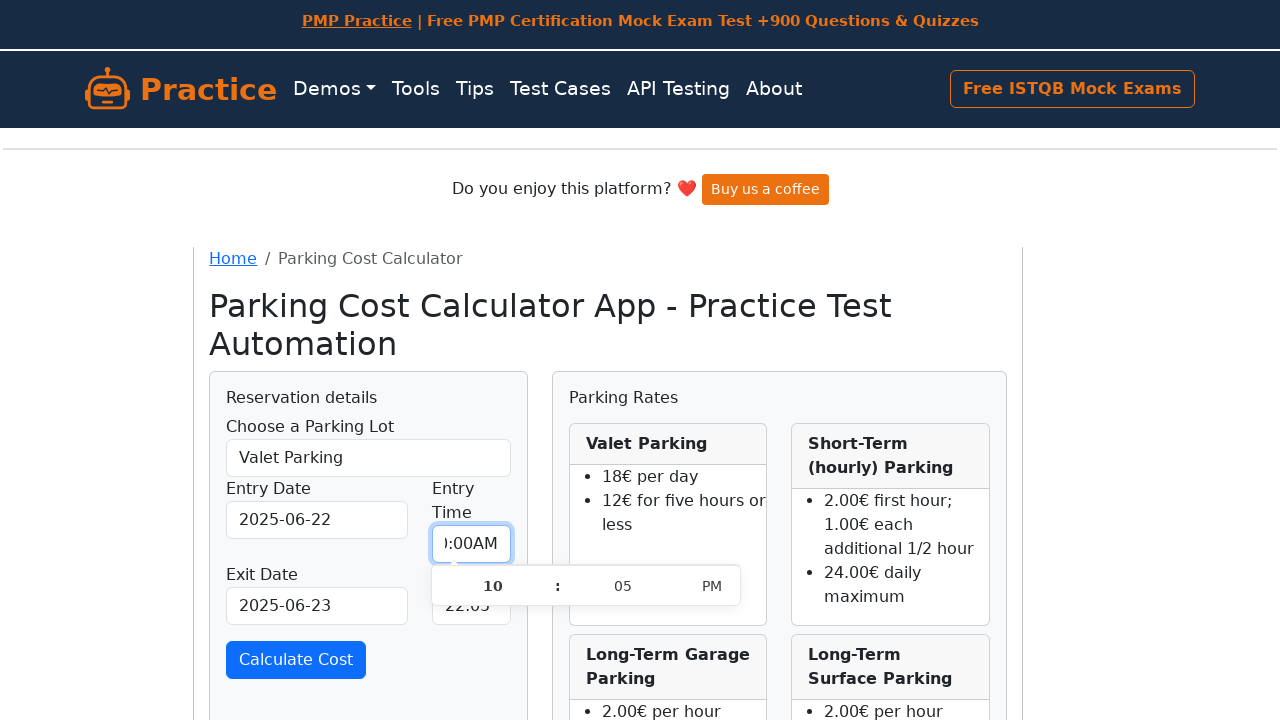

Filled exit time with 10:00AM on #exitTime
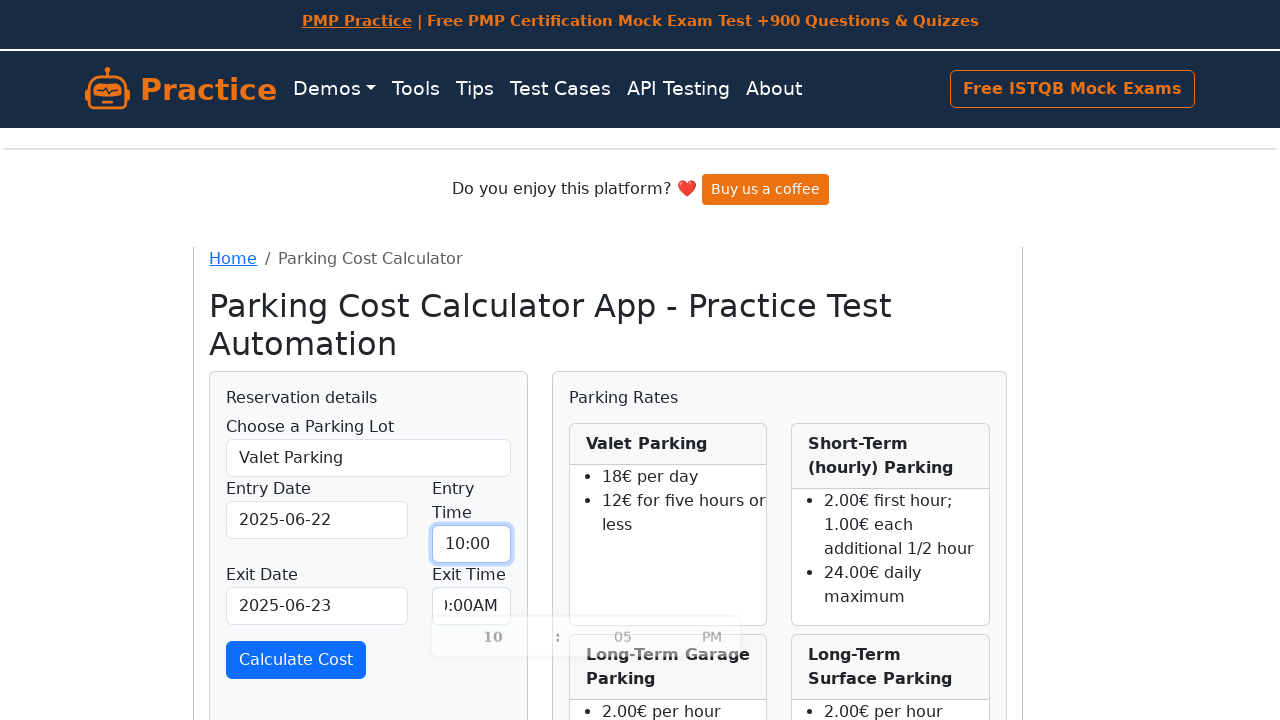

Clicked Calculate button to compute parking cost at (296, 660) on #calculateCost
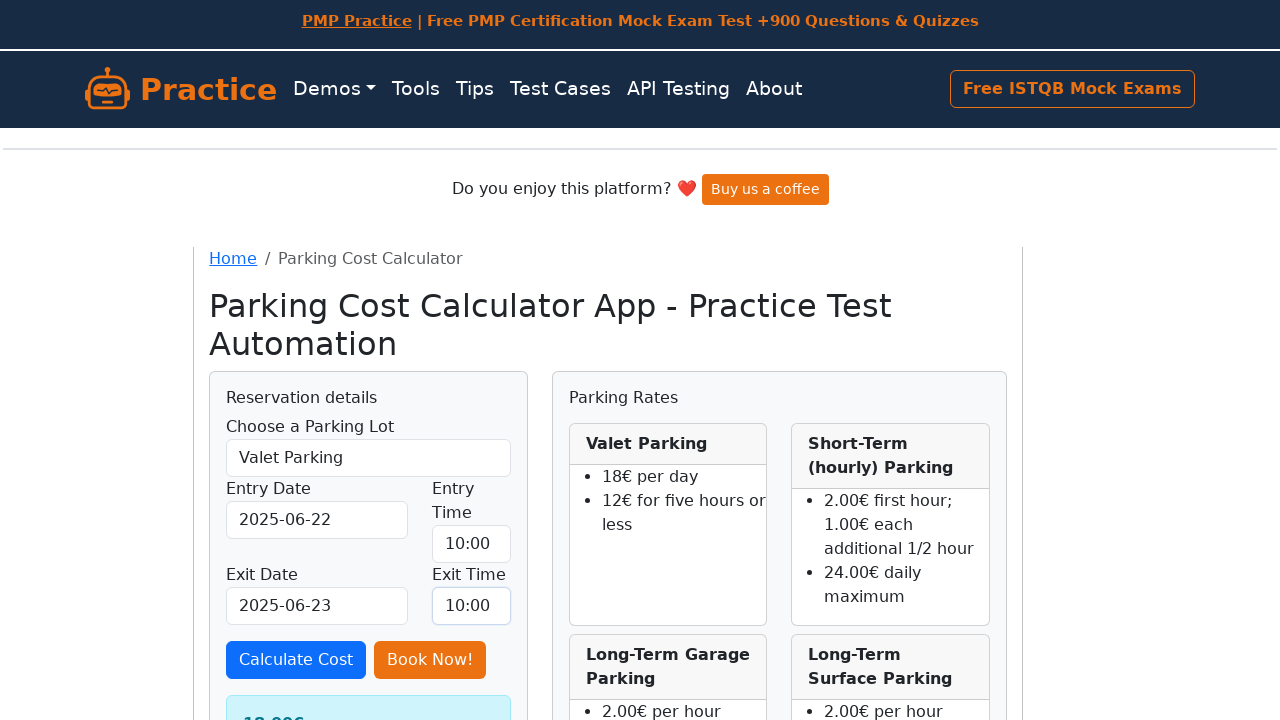

Parking cost calculation result appeared
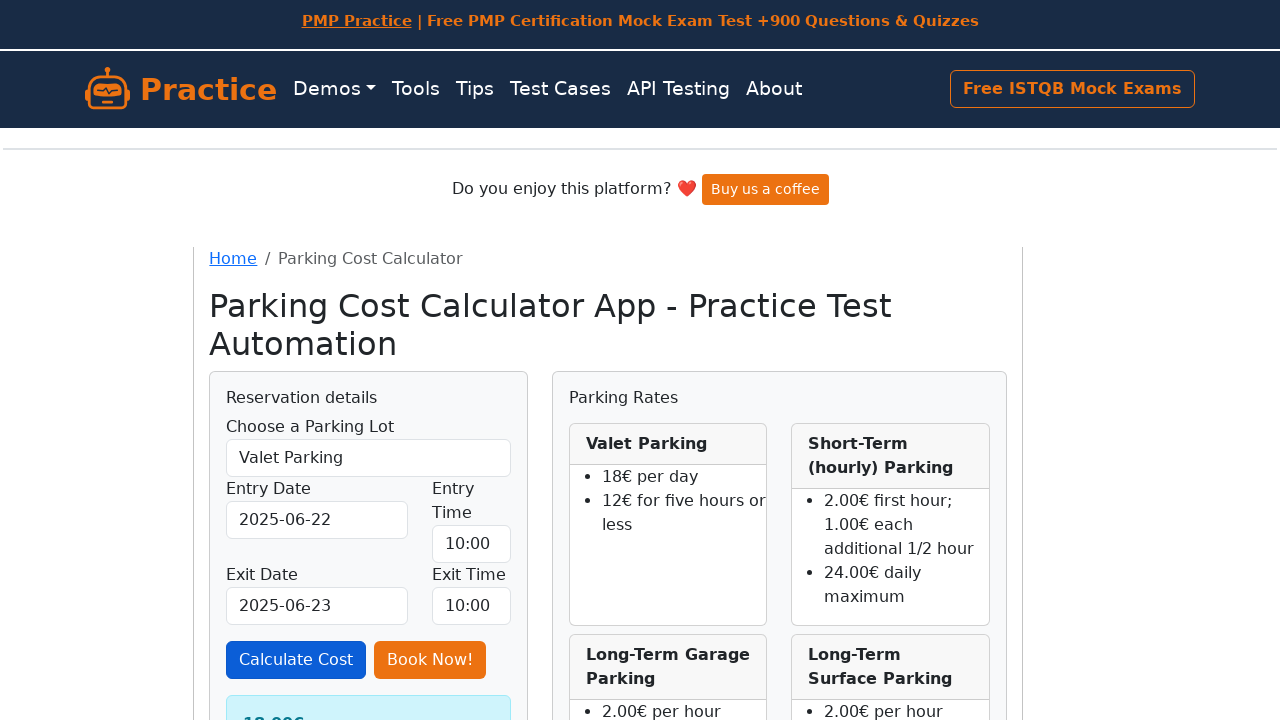

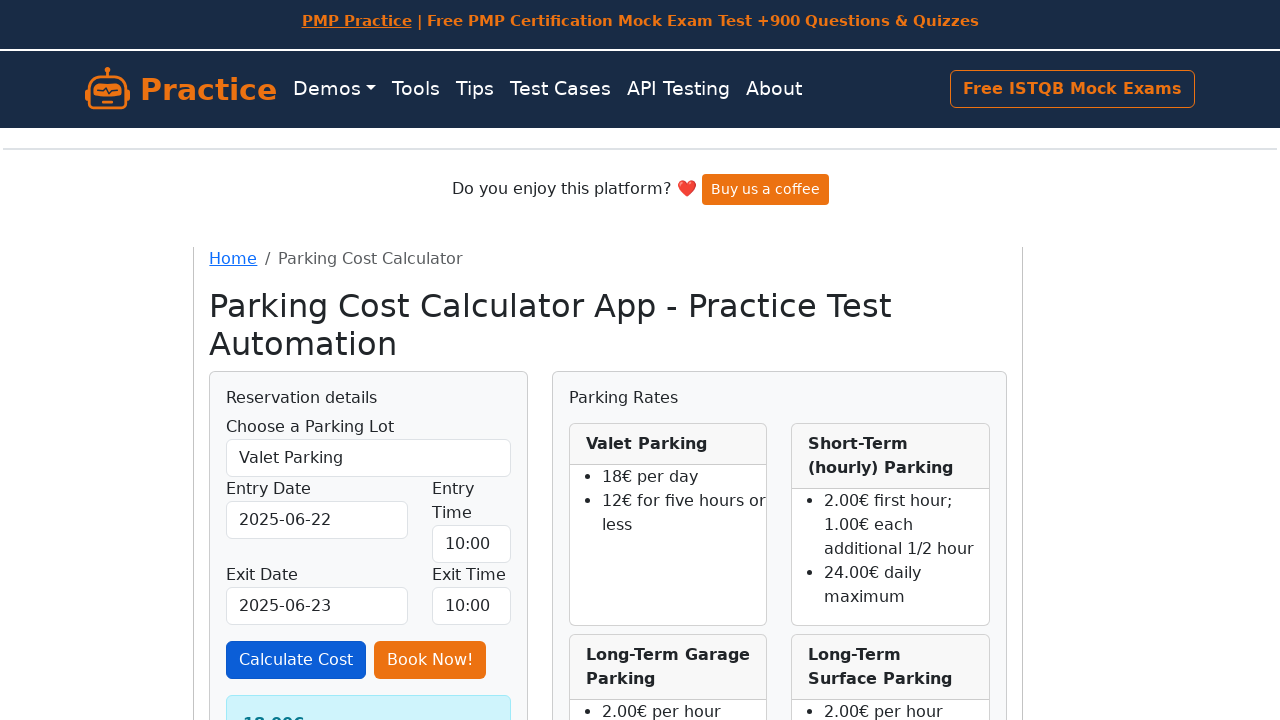